Opens a browser context and navigates to a login practice page to verify the page loads correctly

Starting URL: https://rahulshettyacademy.com/loginpagePractise/

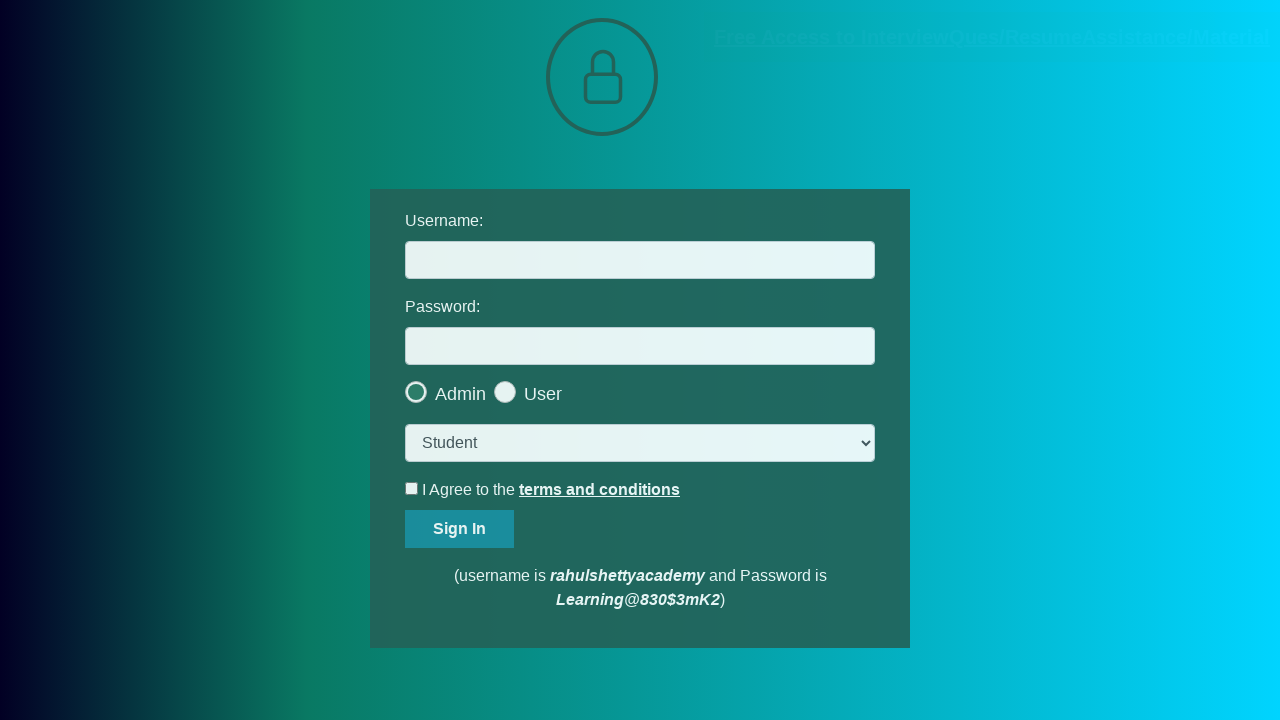

Waited for login practice page to load (DOM content loaded)
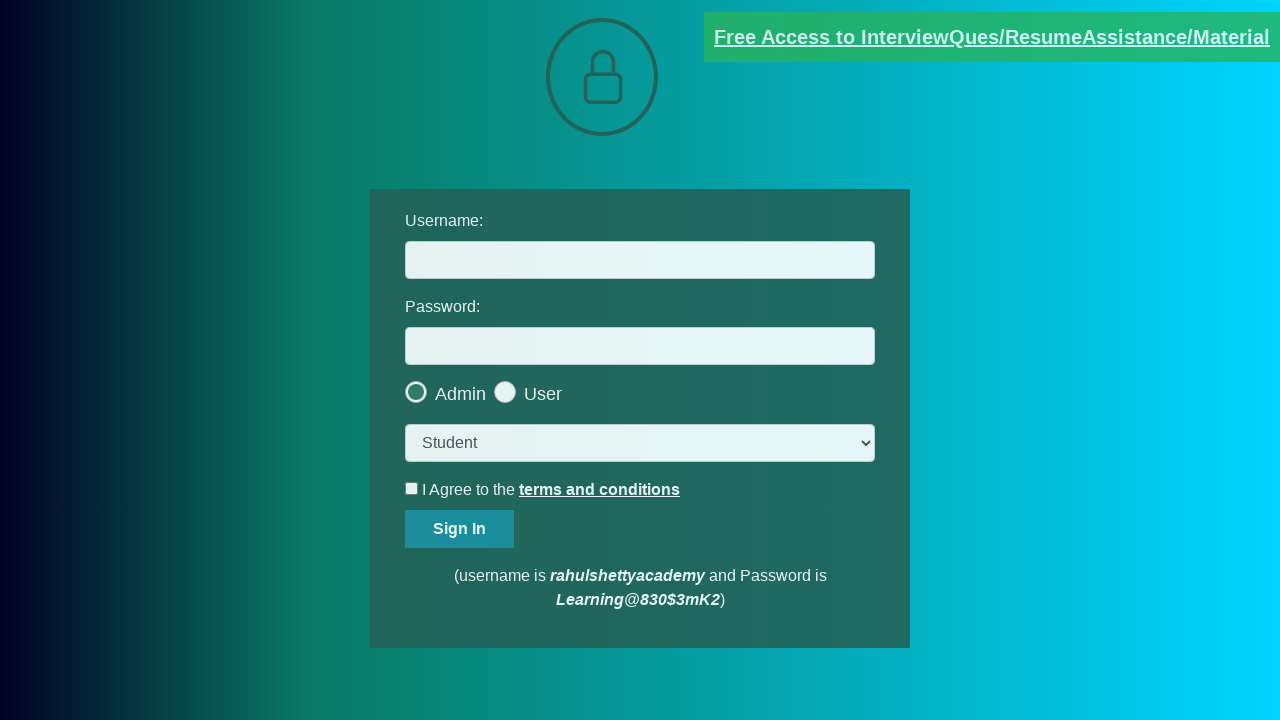

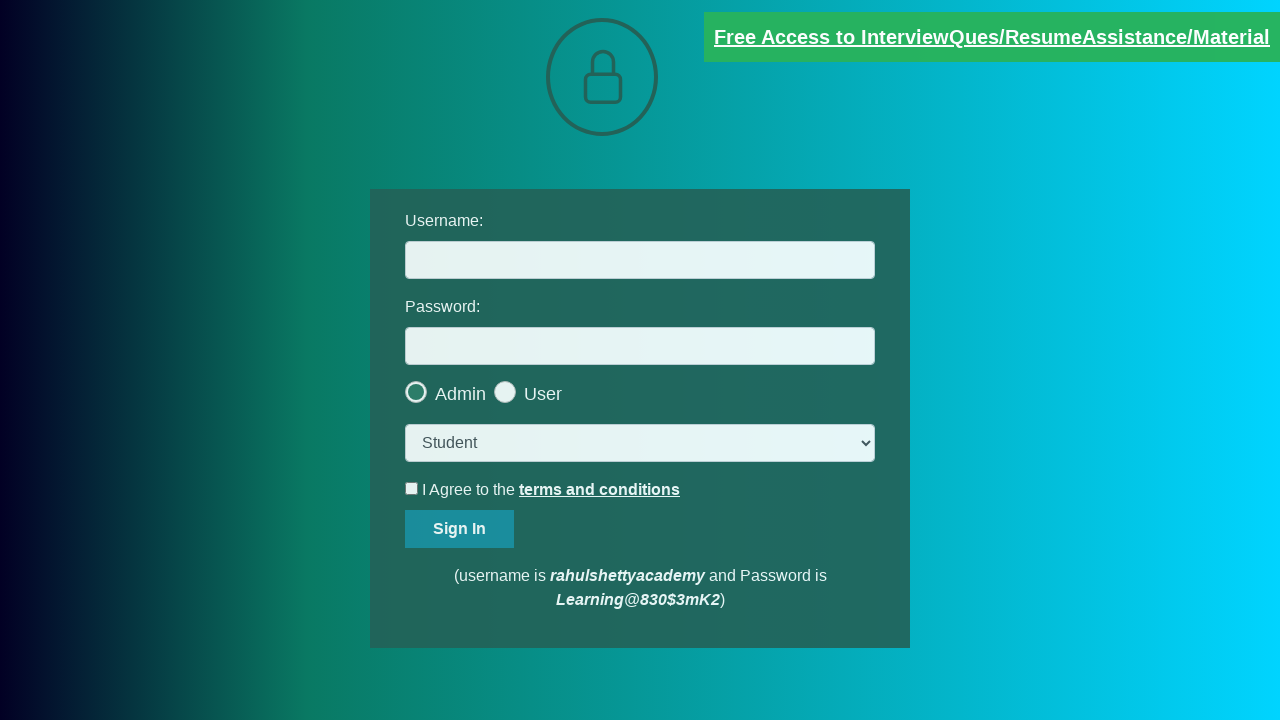